Tests adding an element on the Herokuapp Add/Remove Elements page by clicking the Add Element button and verifying the new button appears

Starting URL: https://the-internet.herokuapp.com/

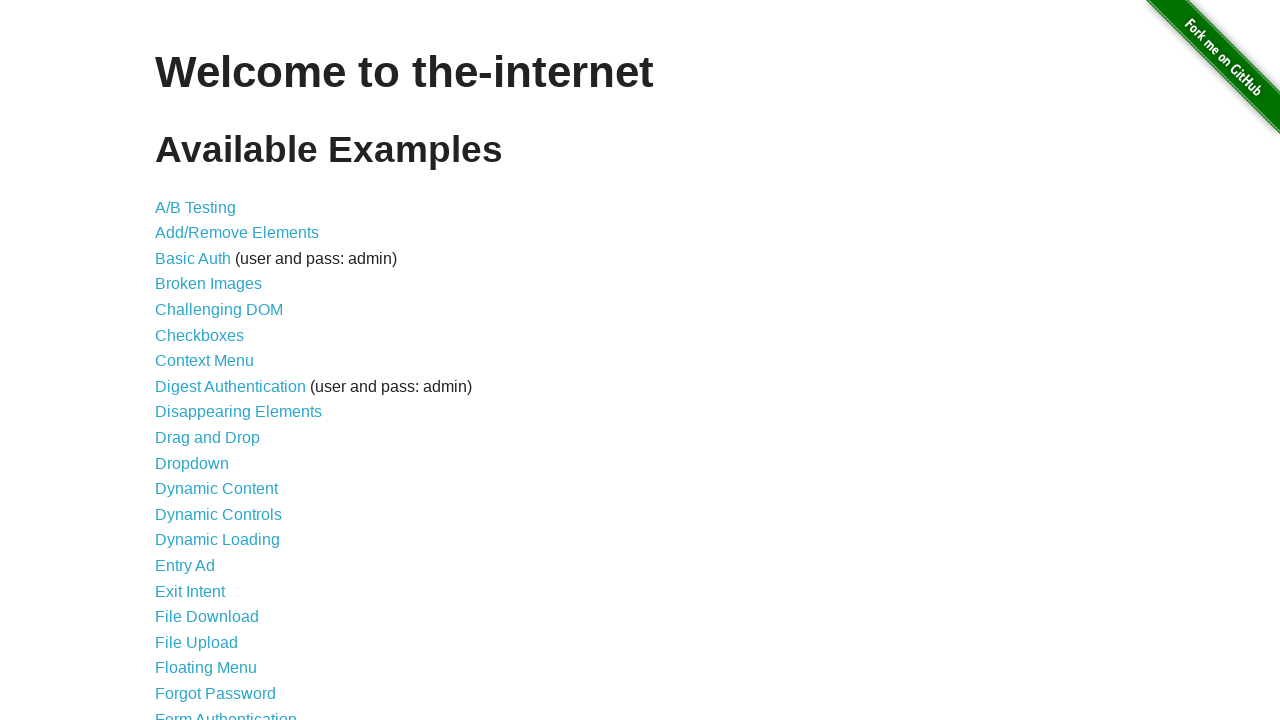

Clicked on Add/Remove Elements link at (237, 233) on a[href='/add_remove_elements/']
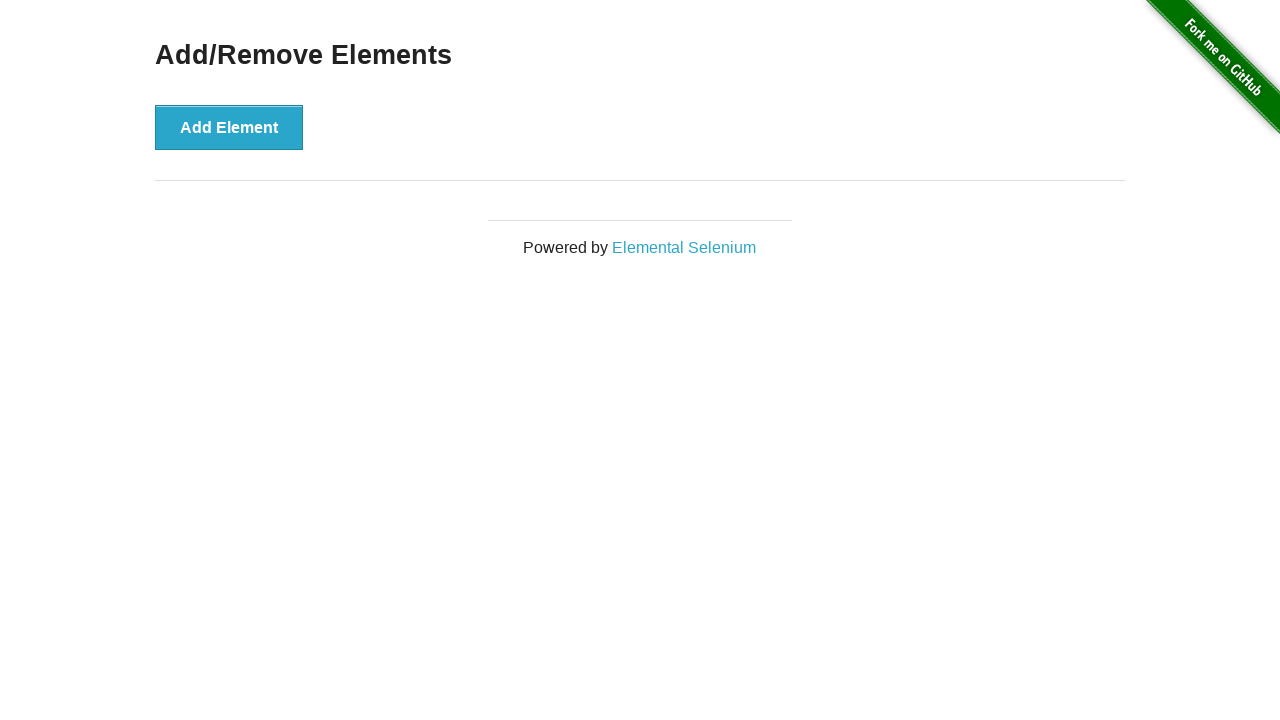

Clicked Add Element button at (229, 127) on button[onclick='addElement()']
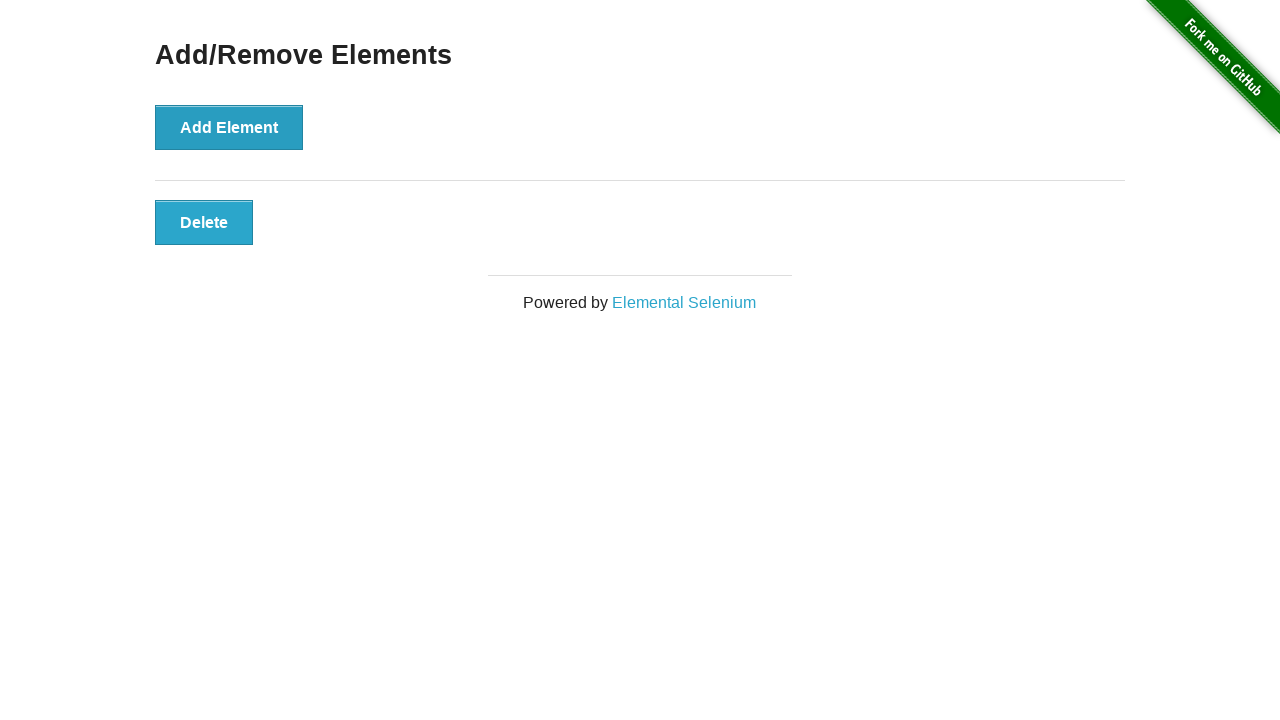

Verified the added button is displayed
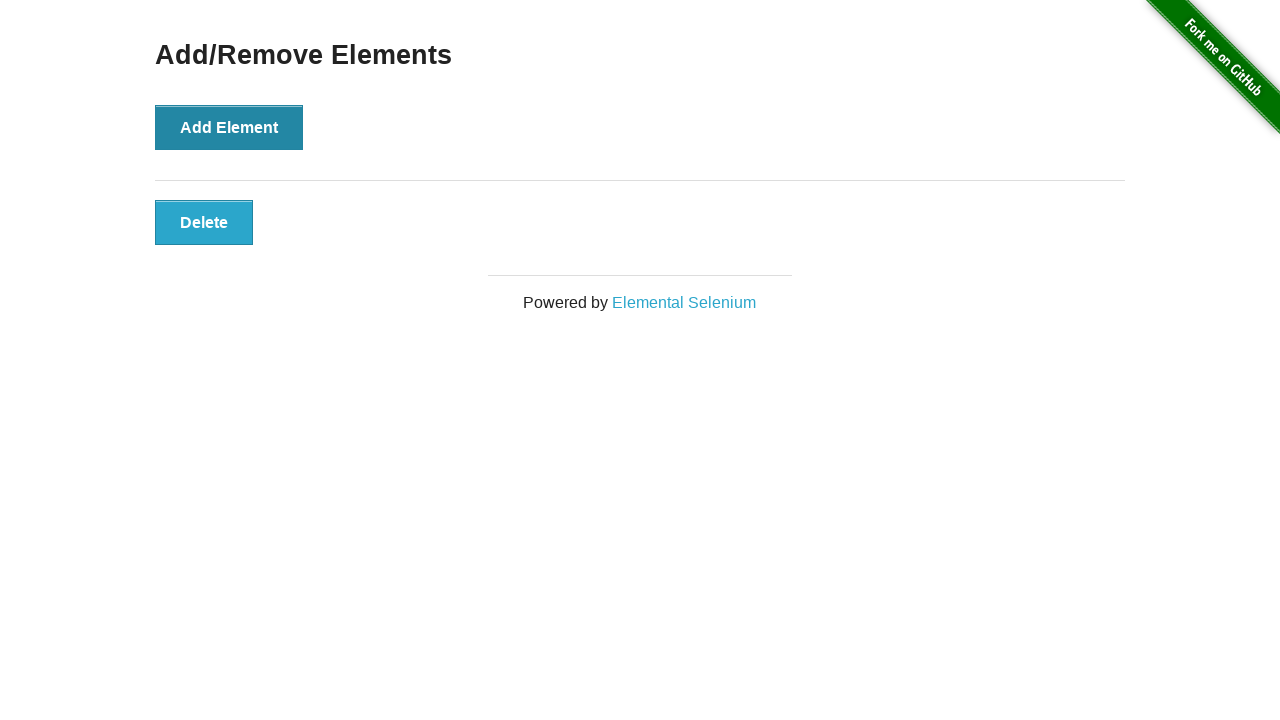

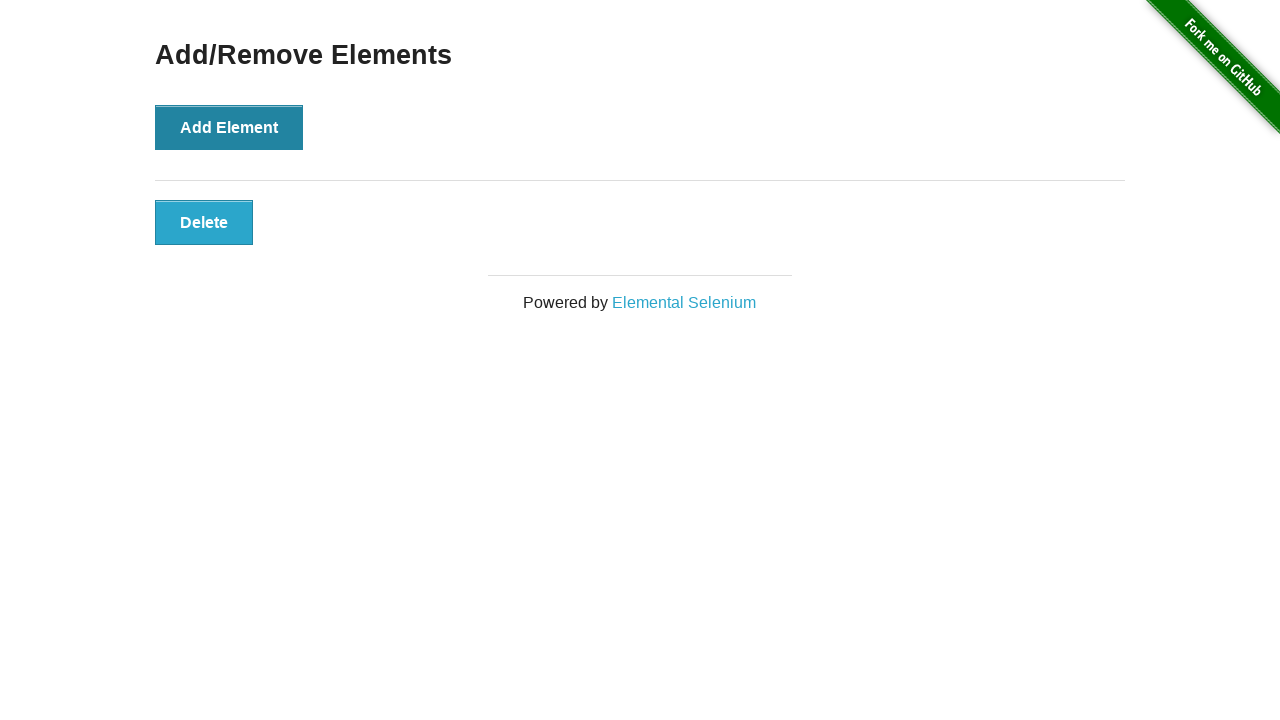